Tests multiple window functionality with a more resilient approach - stores the original window handle, clicks to open a new window, then switches between windows by identifying the new window handle and verifying page titles.

Starting URL: http://the-internet.herokuapp.com/windows

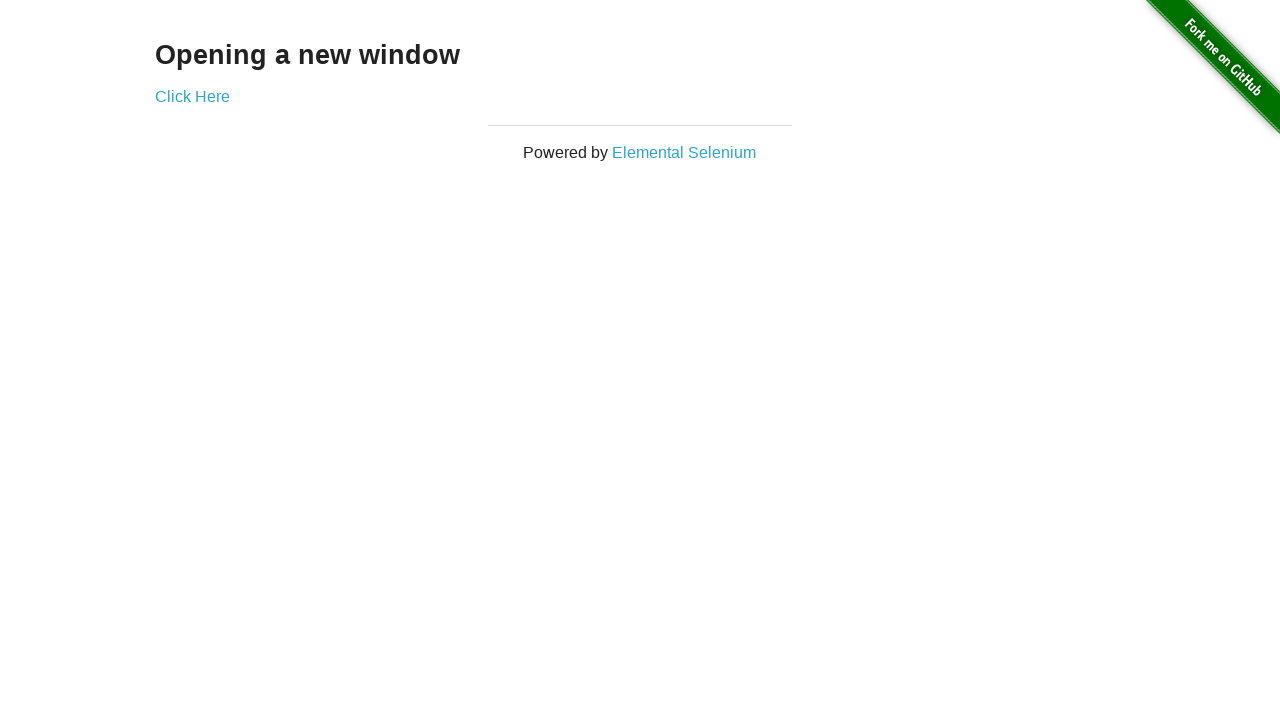

Stored reference to original window
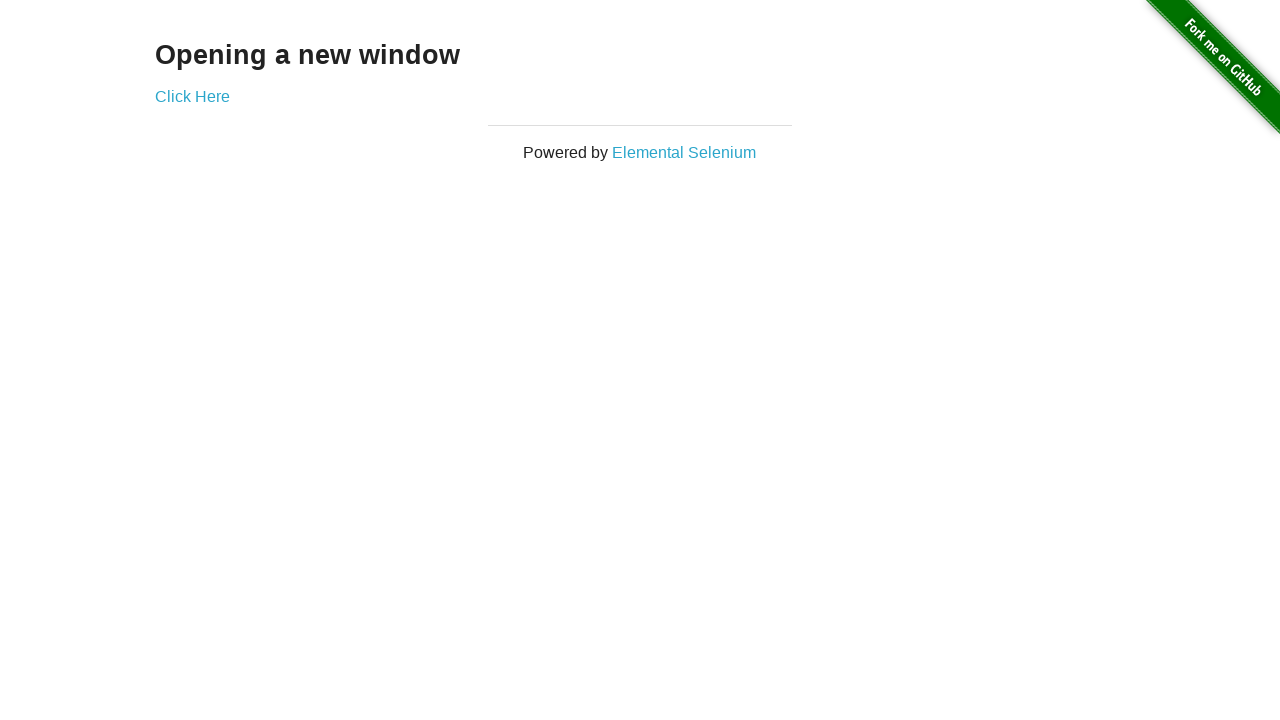

Clicked link to open new window at (192, 96) on .example a
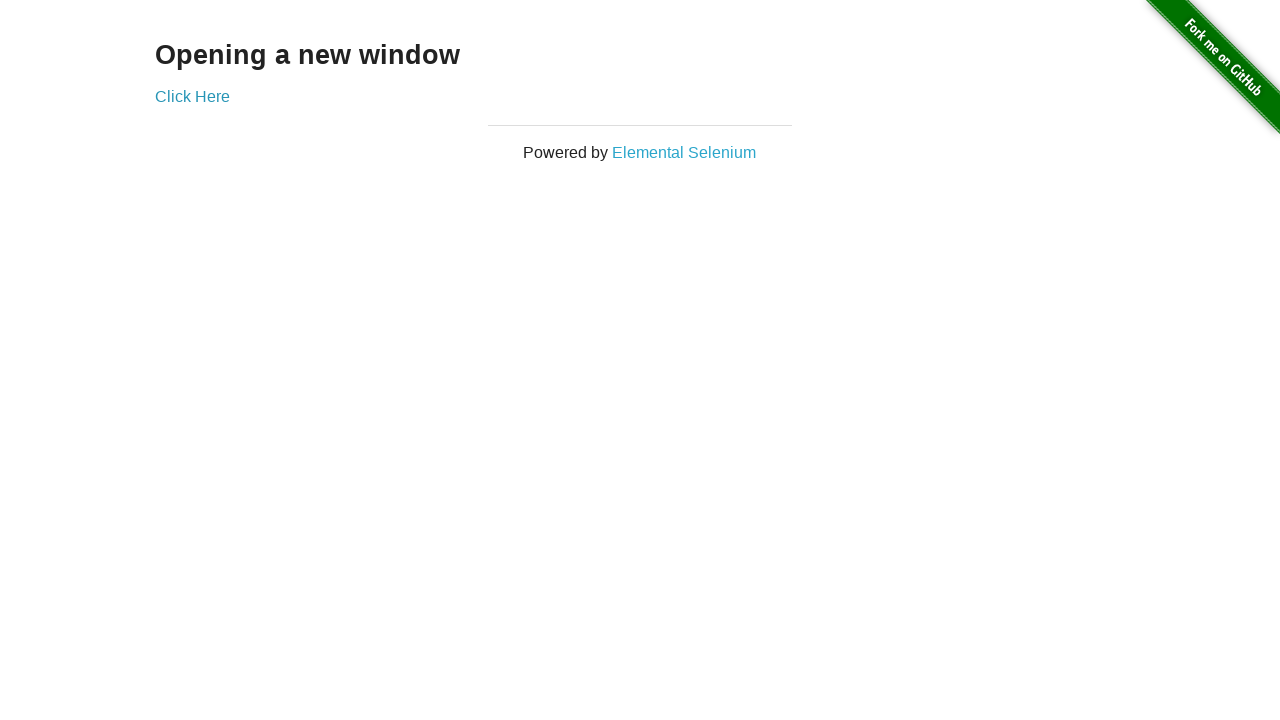

Captured new window handle
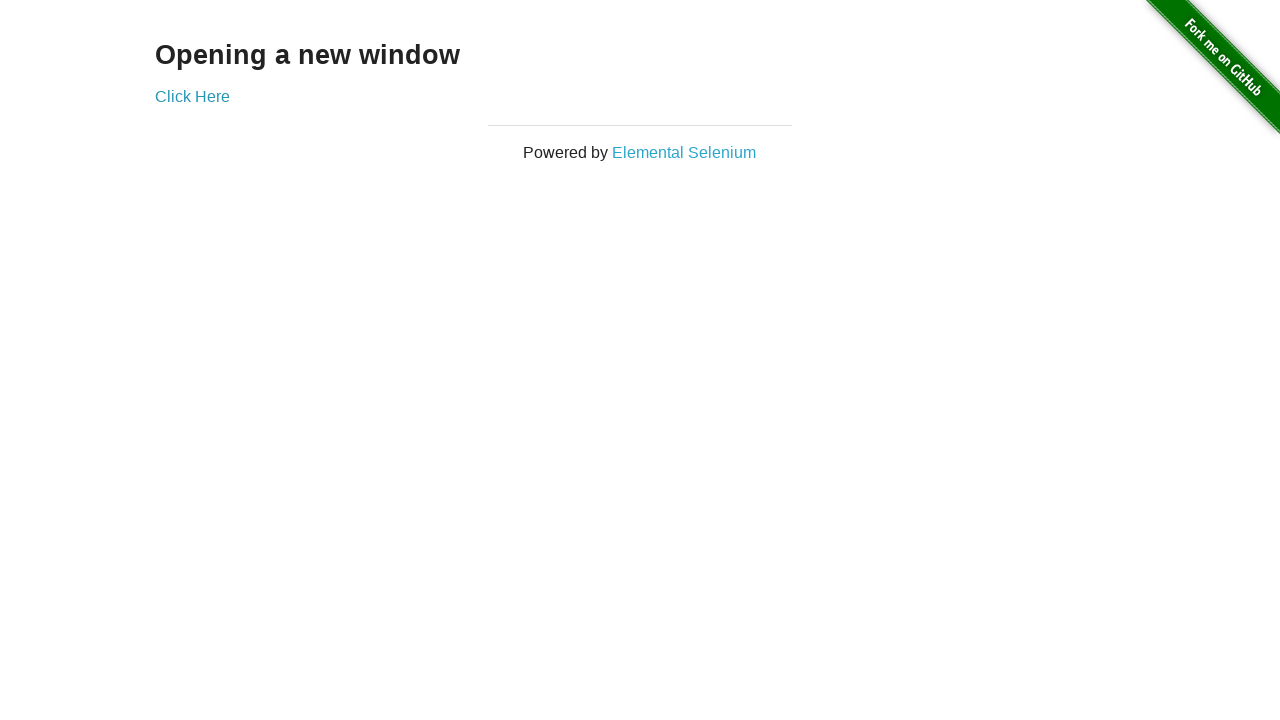

New window loaded completely
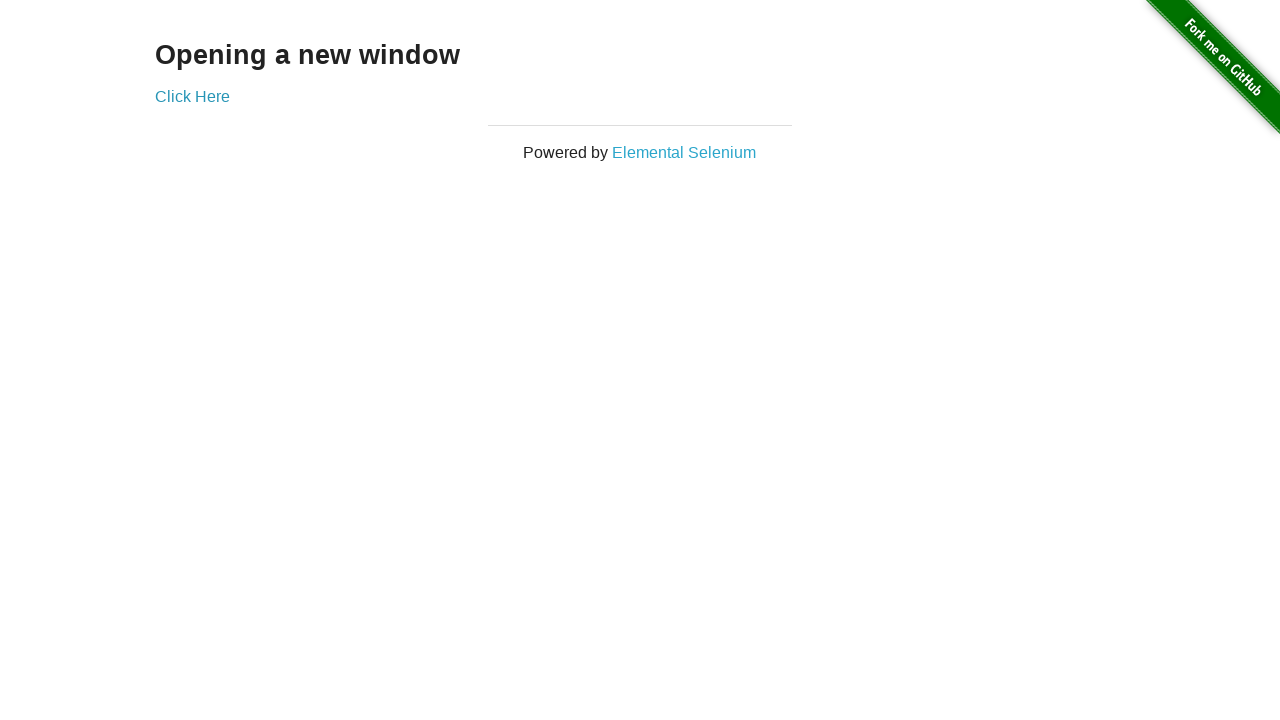

Verified original window title is not 'New Window'
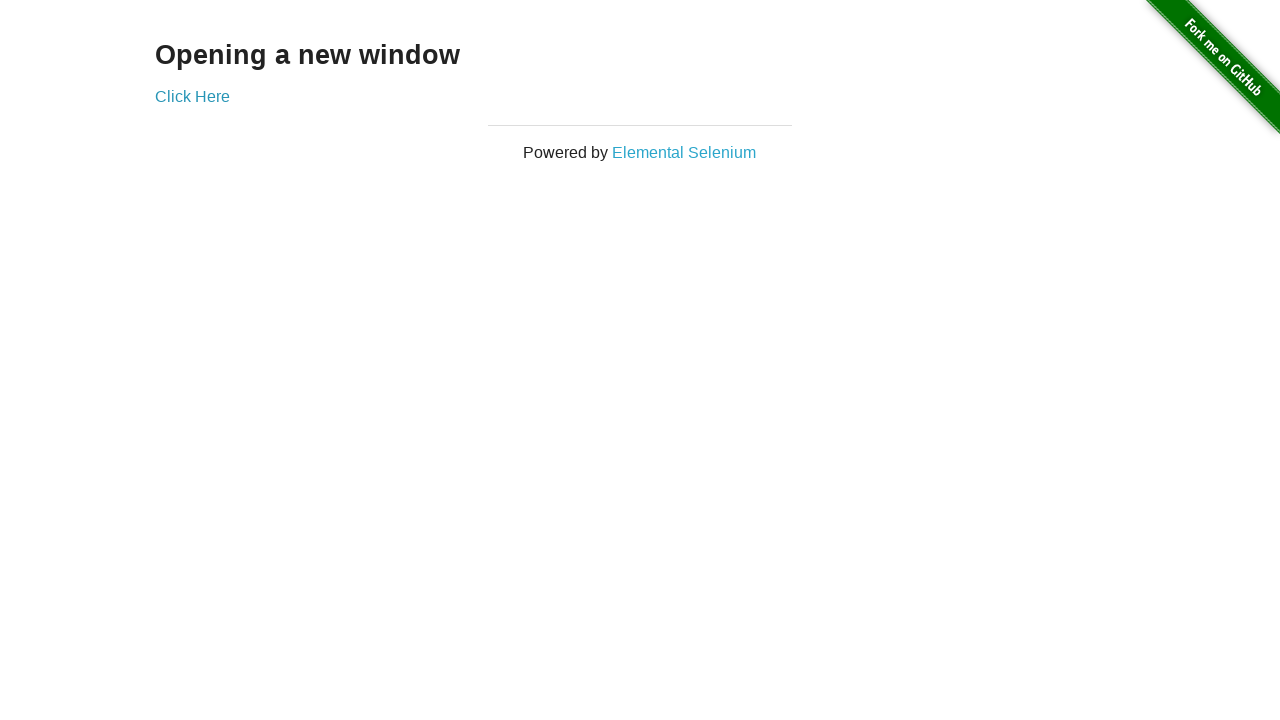

Verified new window title is 'New Window'
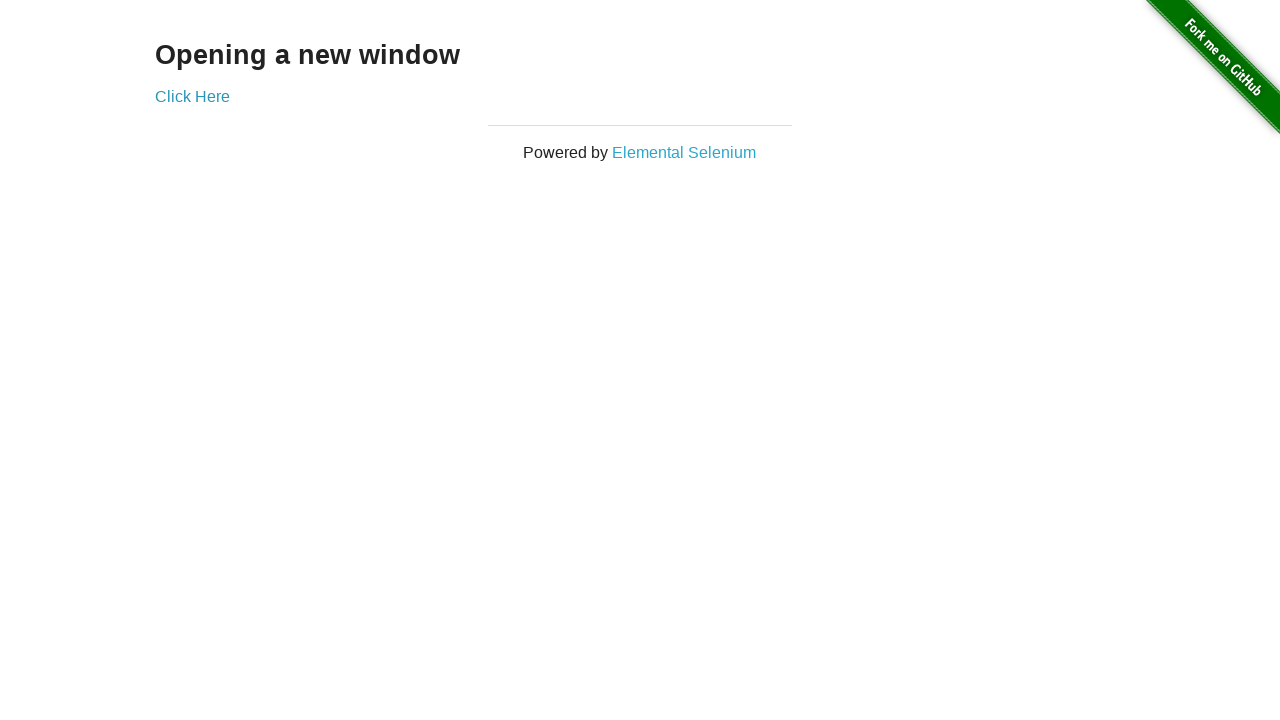

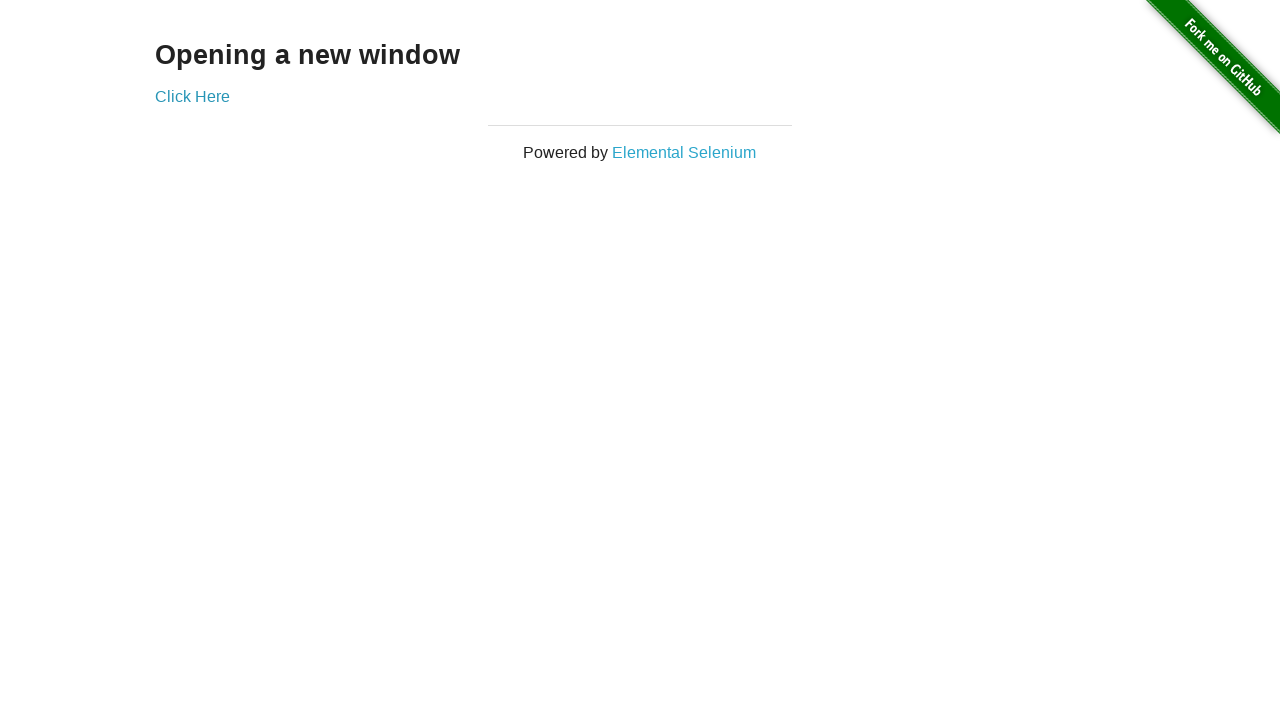